Tests JavaScript scrolling functionality by navigating to a demo page and scrolling to the bottom of the page using JavaScript execution

Starting URL: https://demoqa.com/text-box

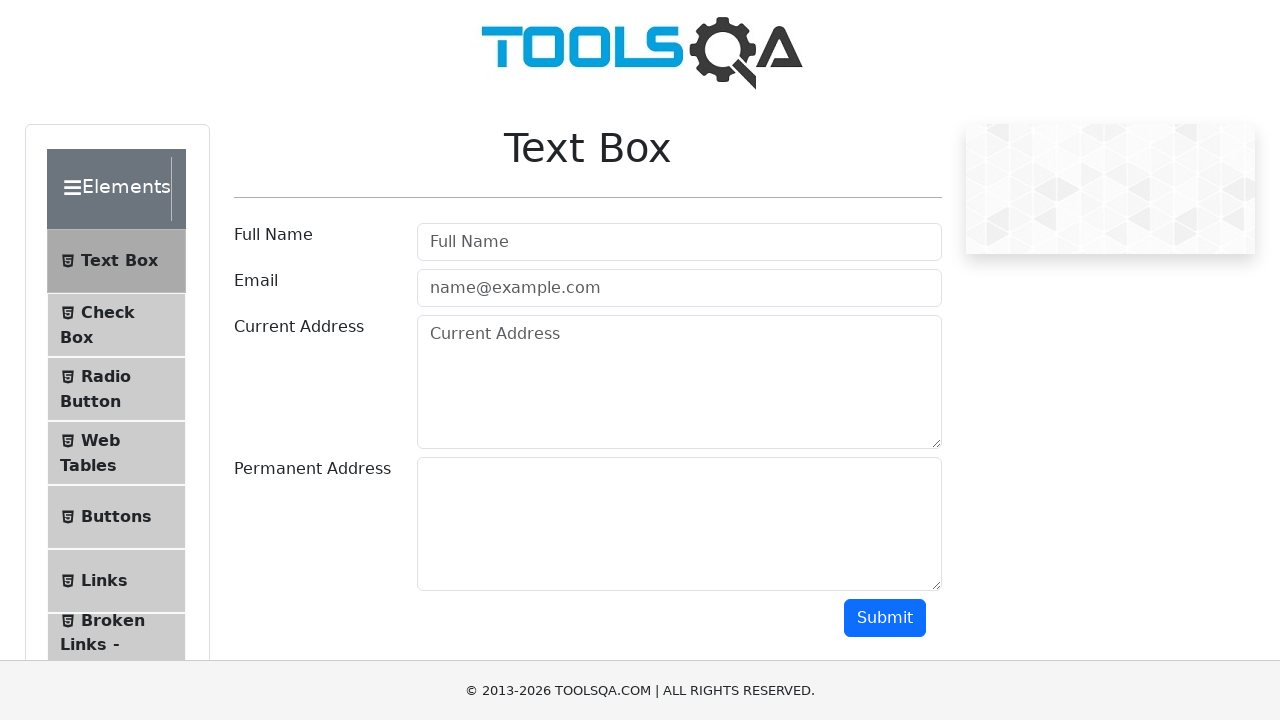

Submit button selector confirmed to be present on page
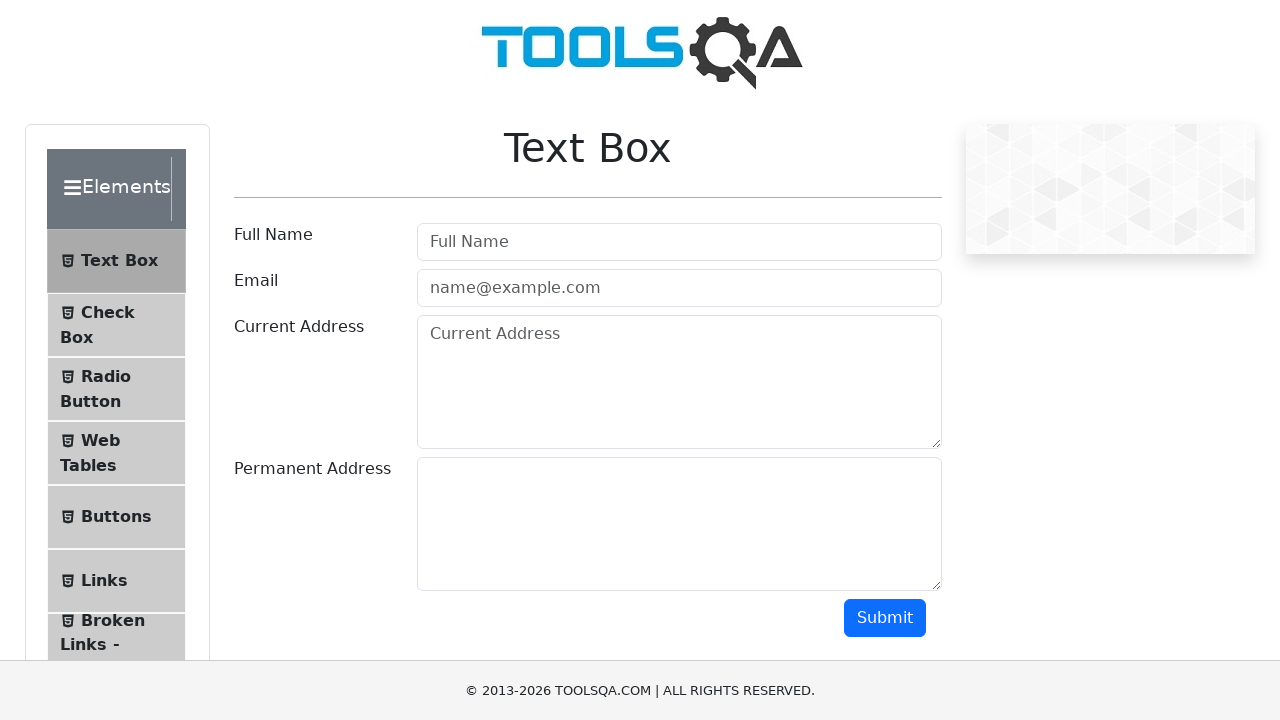

Scrolled to bottom of page using JavaScript execution
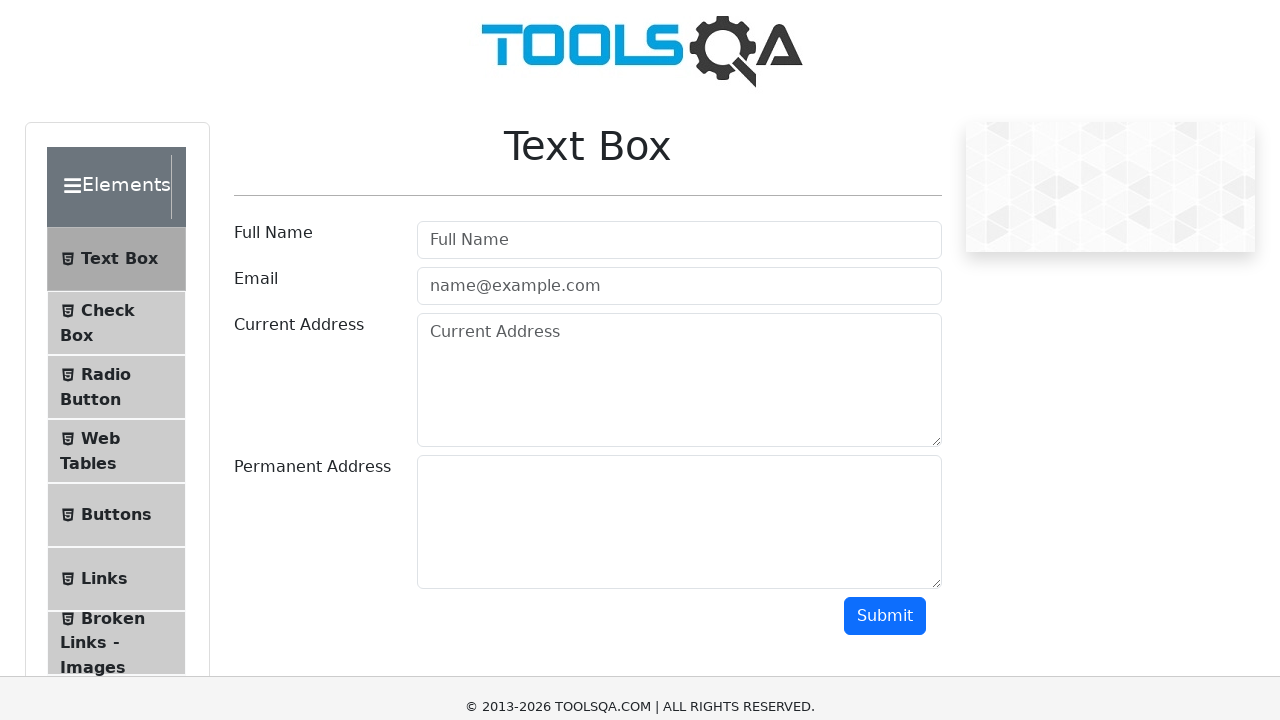

Submit button scrolled into view if needed
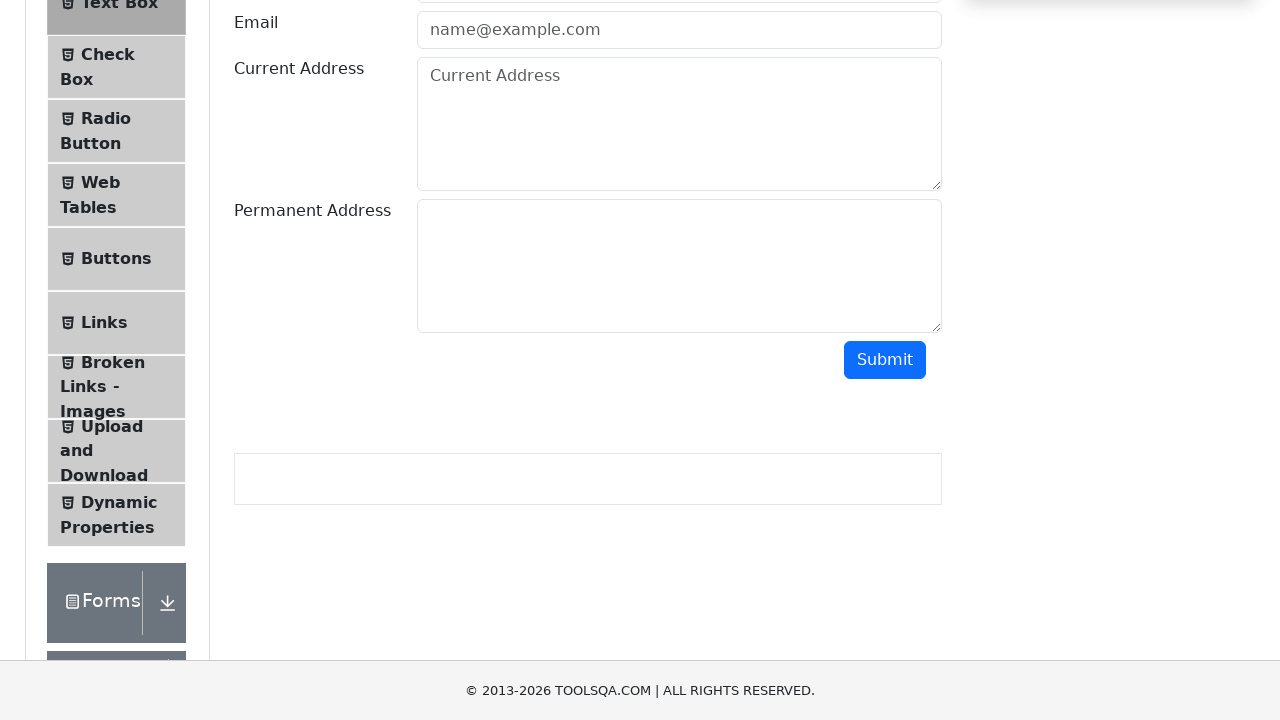

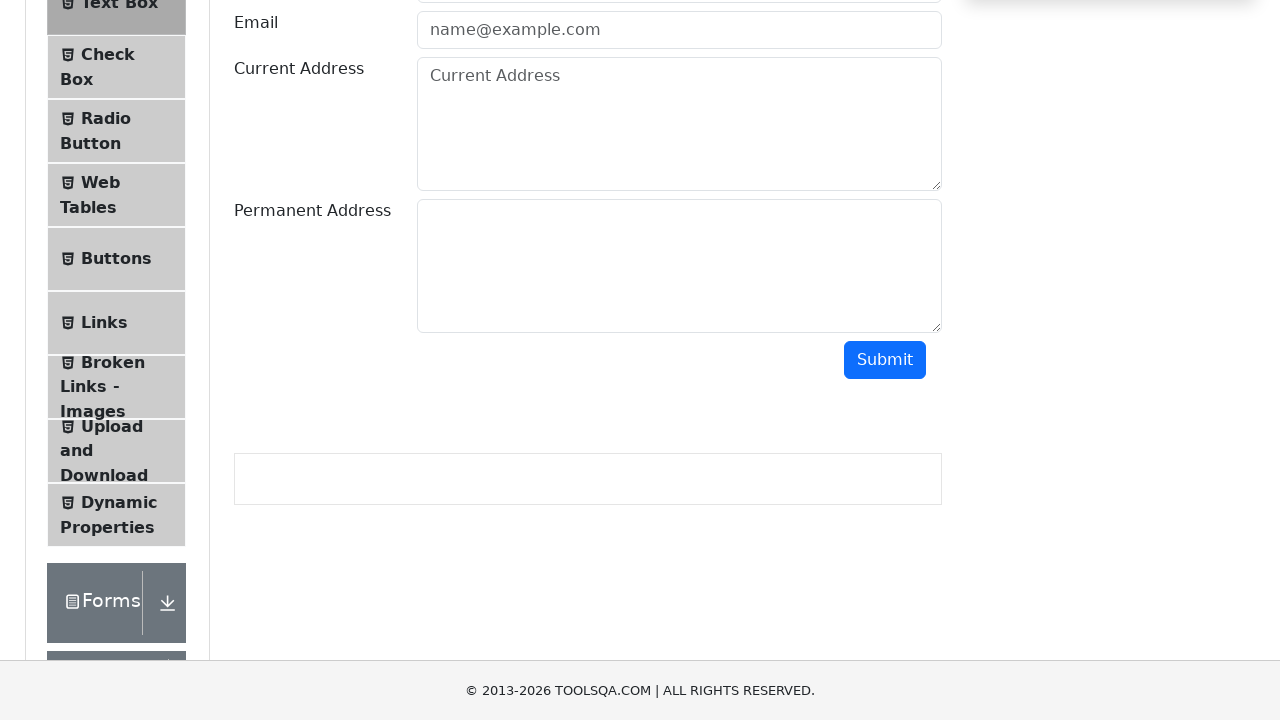